Tests navigation on a demo e-commerce store by scrolling down the page and clicking on the "My account" link in the navigation.

Starting URL: http://demostore.supersqa.com

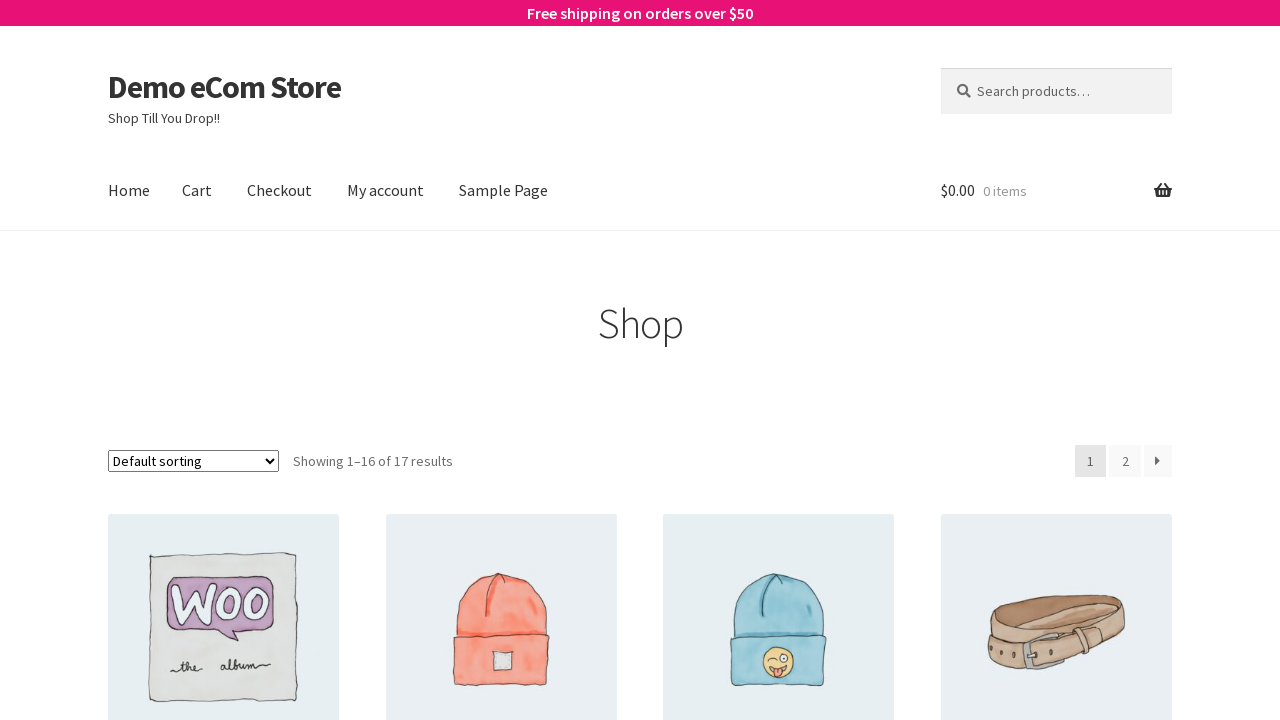

Scrolled down the page using PageDown key
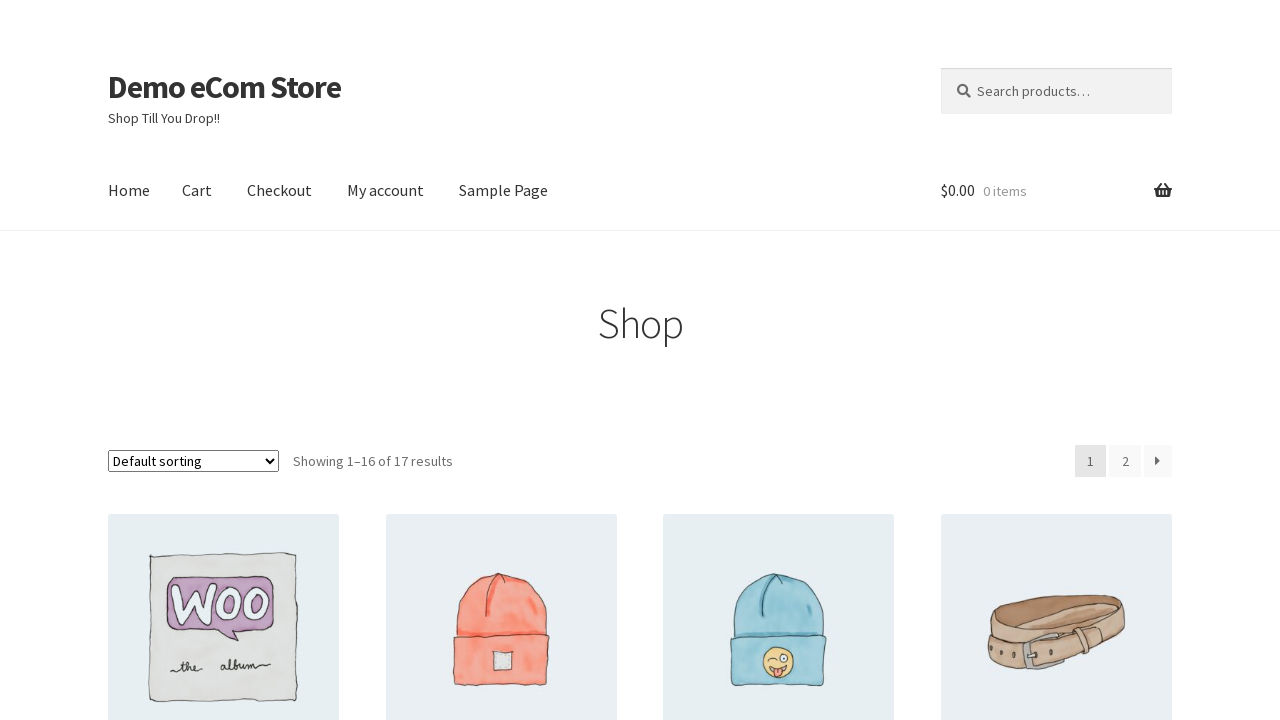

Clicked on the 'My account' link in navigation at (386, 191) on text=My account
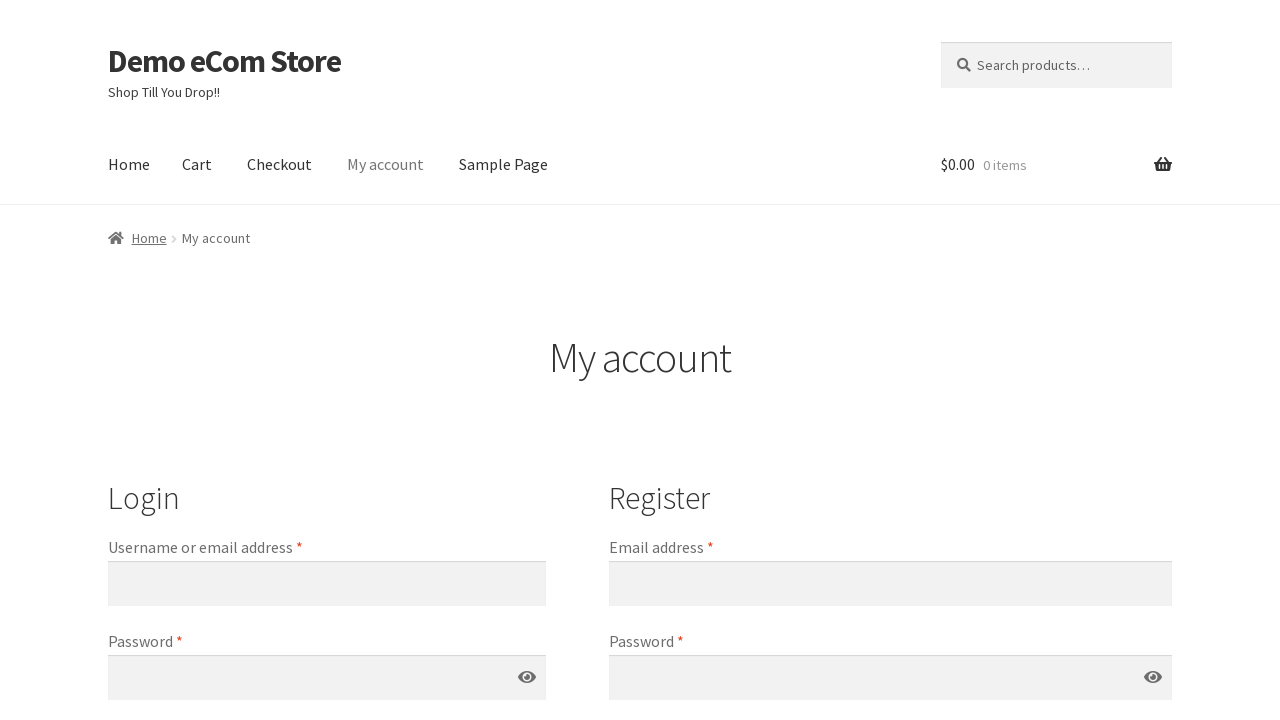

Account page loaded successfully (networkidle state reached)
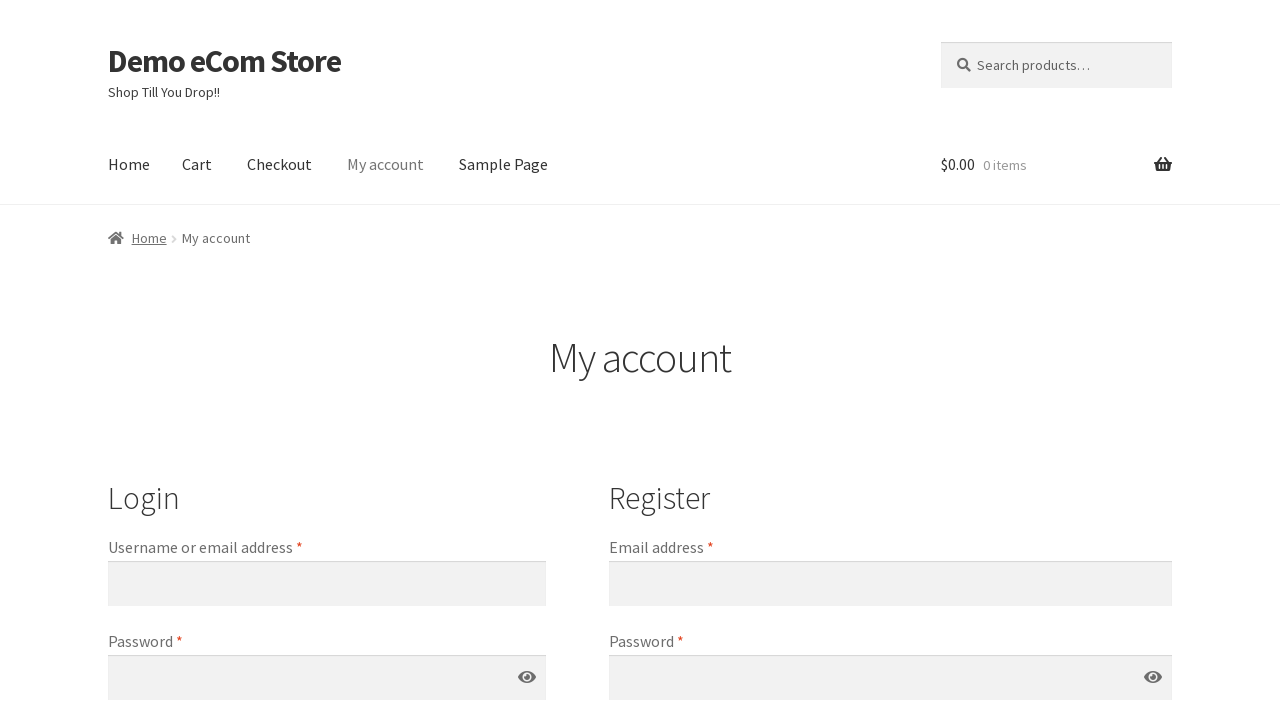

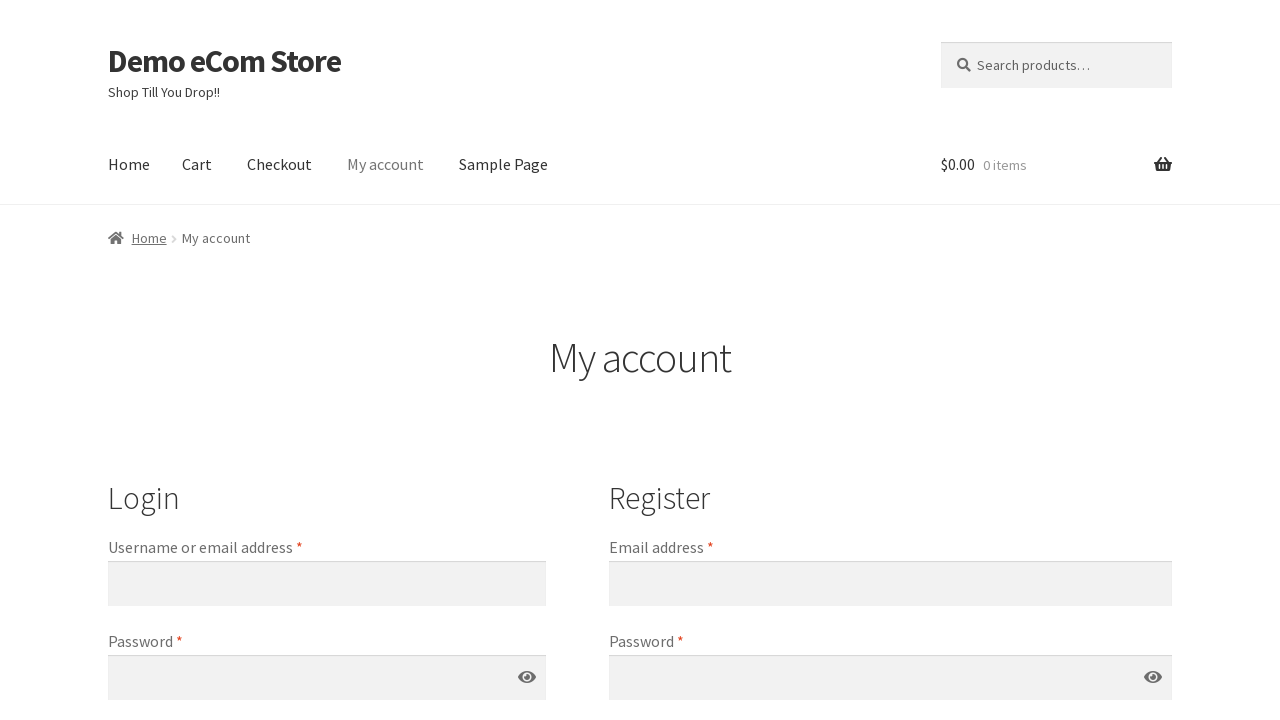